Tests downloading a file from an external website by clicking a link with specific text and verifying the downloaded file name

Starting URL: https://the-internet.herokuapp.com/download

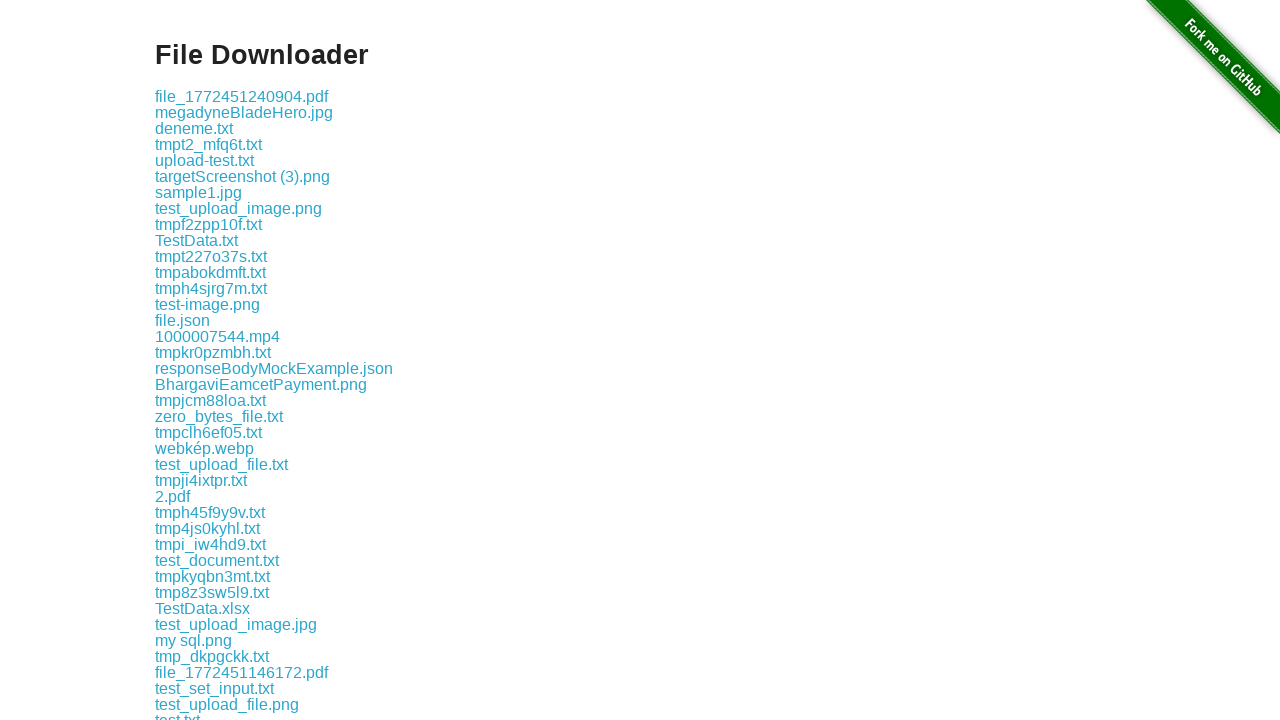

Clicked download link for some-file.txt and download started at (198, 360) on a:text('some-file.txt')
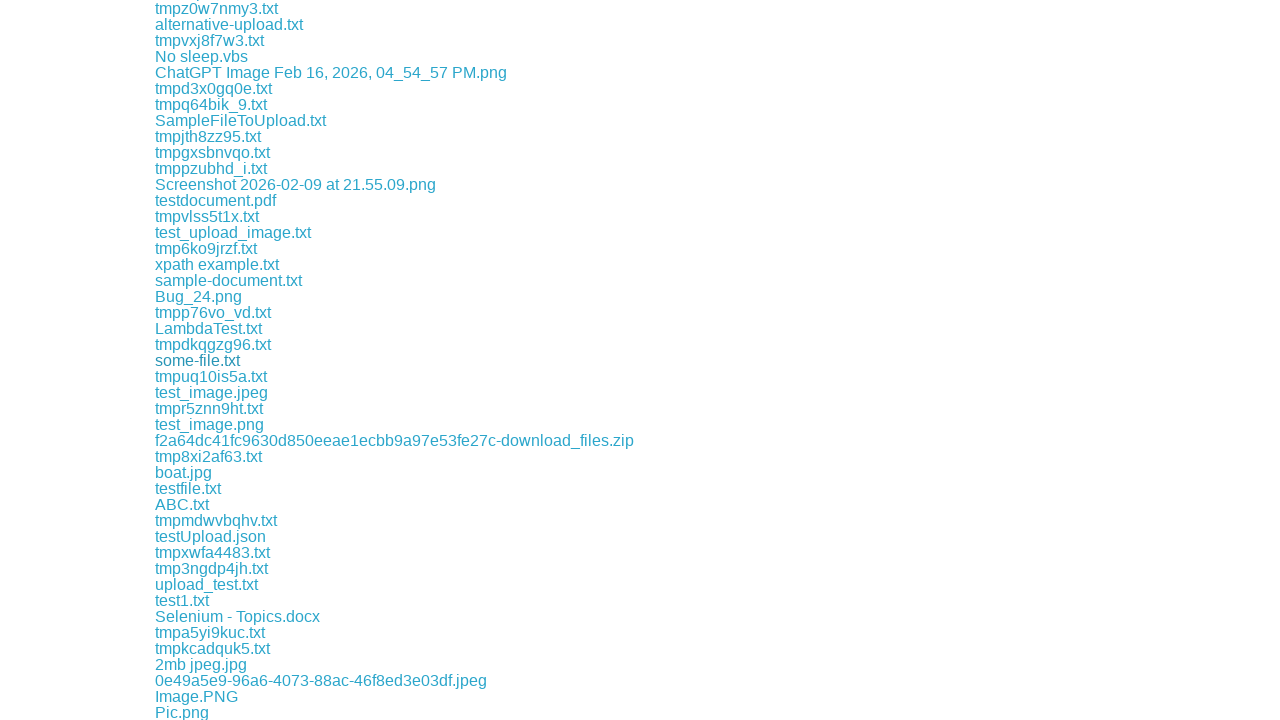

Download completed and file object obtained
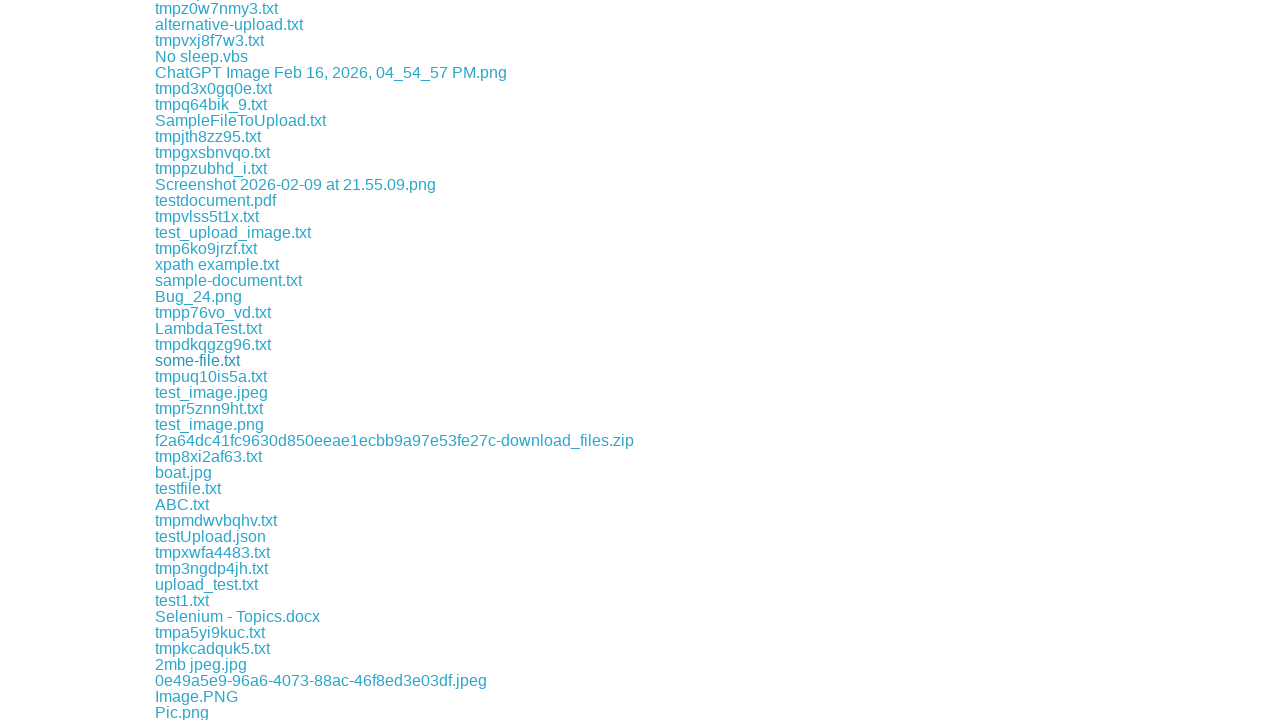

Verified downloaded file name is 'some-file.txt'
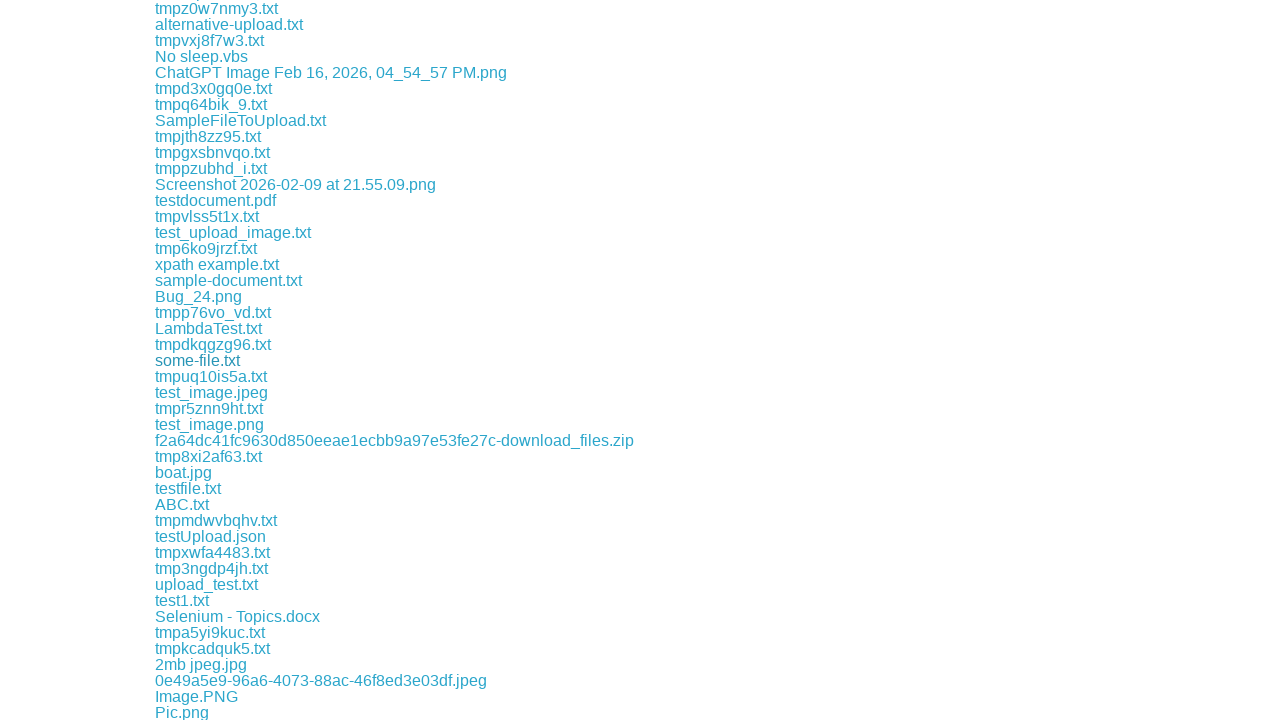

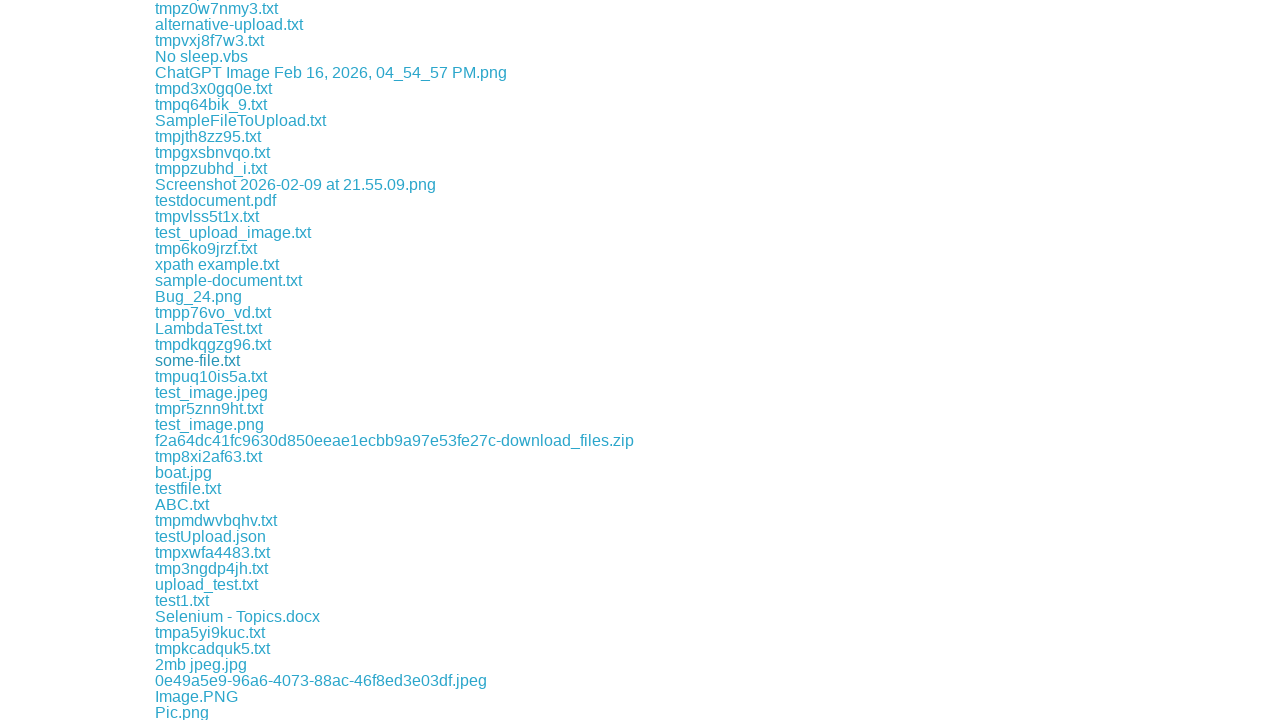